Tests an insurance quote form by selecting various dropdown options including vehicle type (motorcycle), engine size, zone (Kyiv), years without crash, period, and additional coverage options.

Starting URL: https://strahovator.com.ua/kupit_strahovku/avtocivilka_avtograzhdanka_osago_oscpv

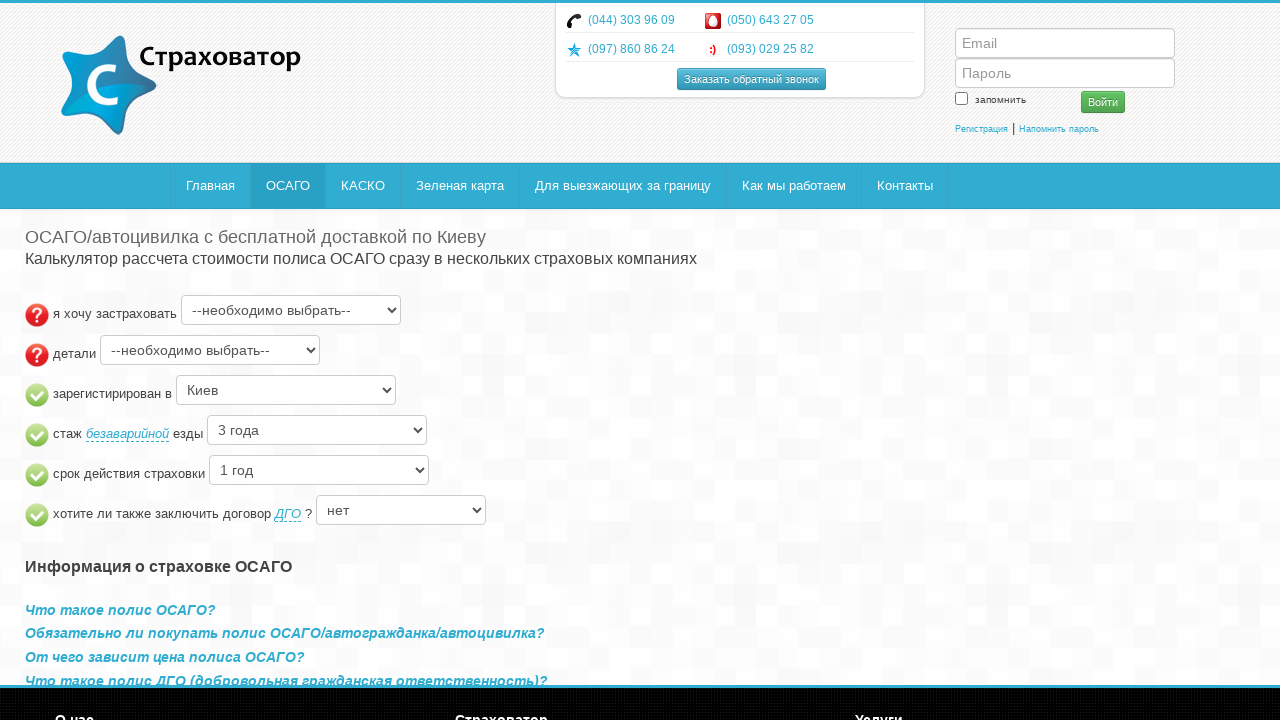

Insurance quote form loaded and vehicle type selector is visible
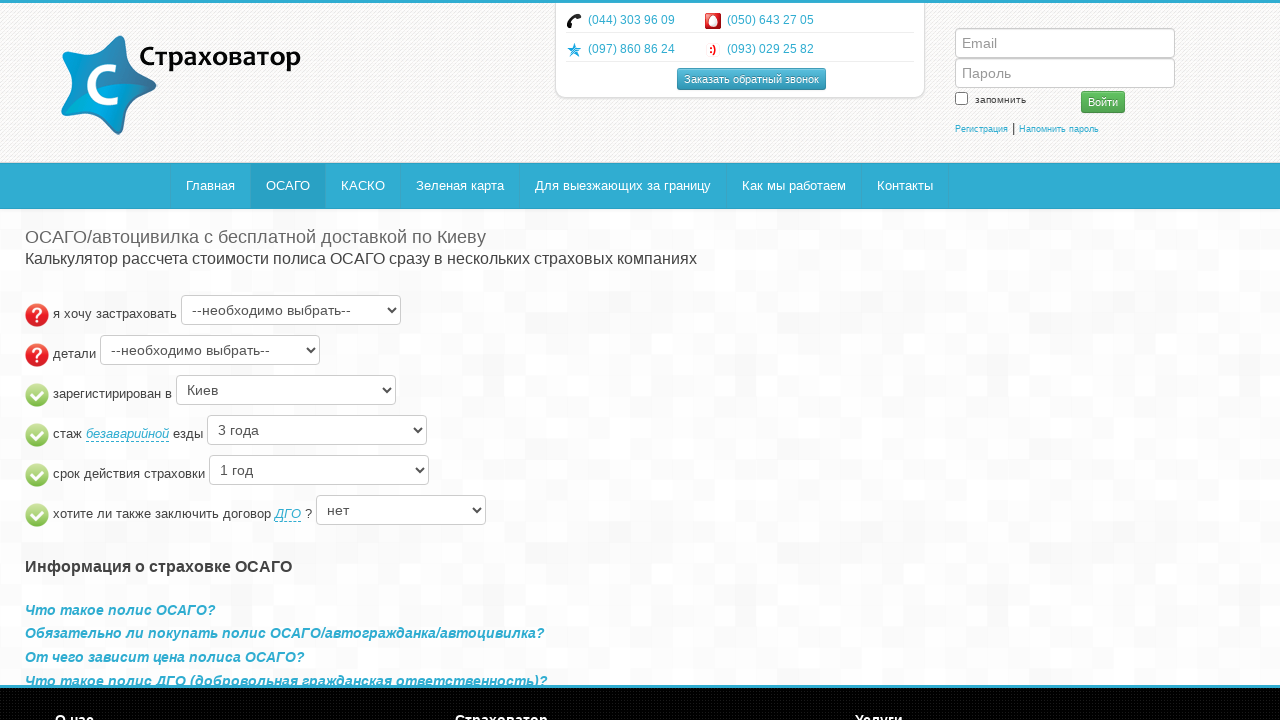

Selected vehicle type: motorcycle (мотоцикл или мотороллер) on #ts_type
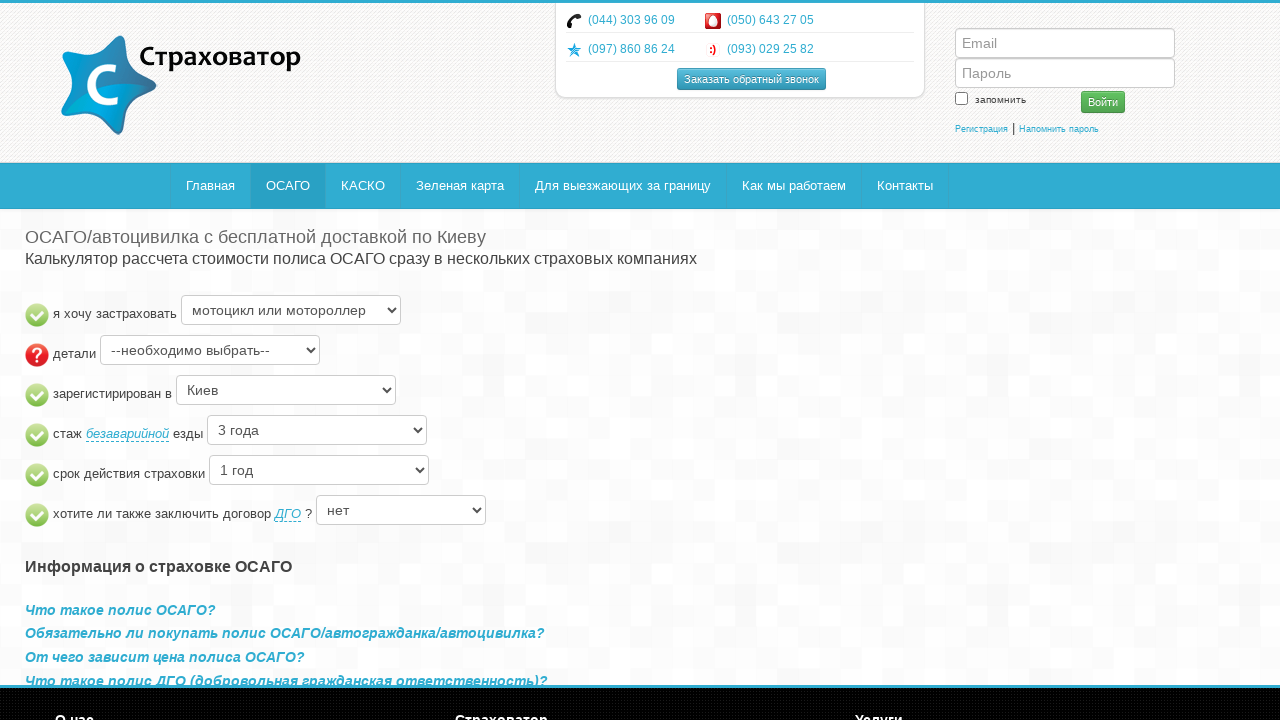

Selected engine size: more than 300 cm³ on #ts_details_type
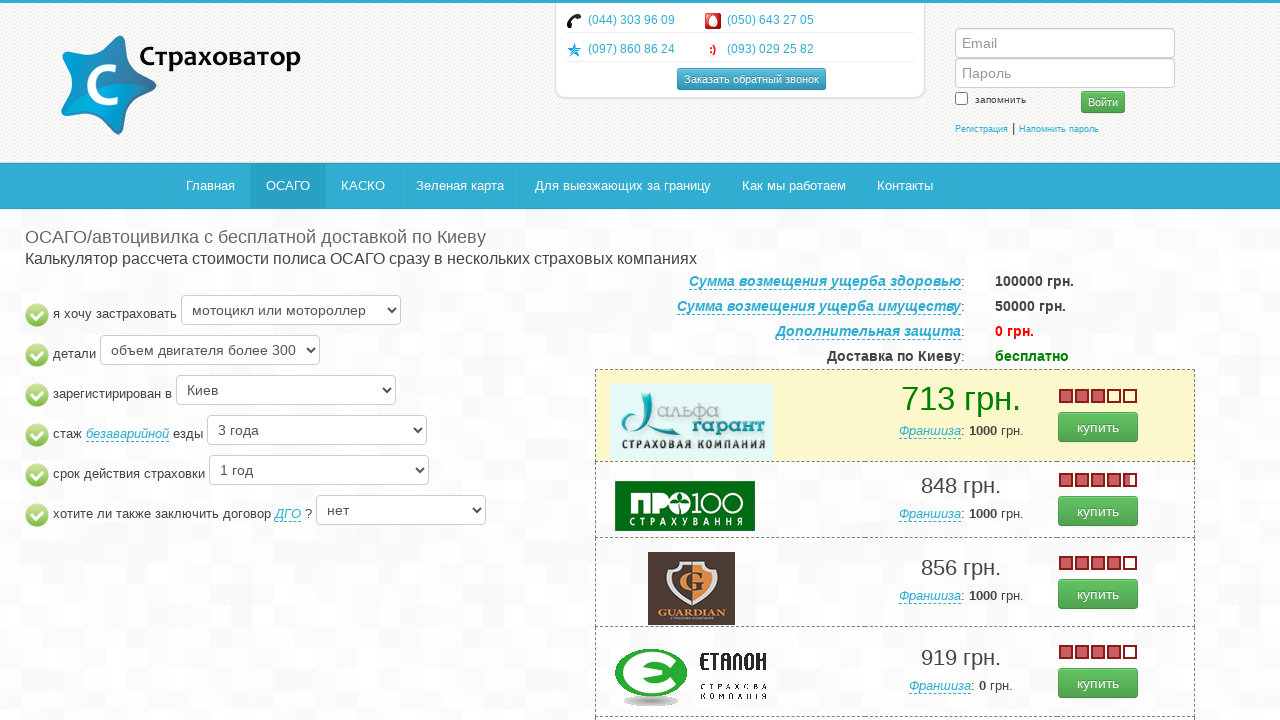

Selected zone: Kyiv (Киев) on #ts_zone
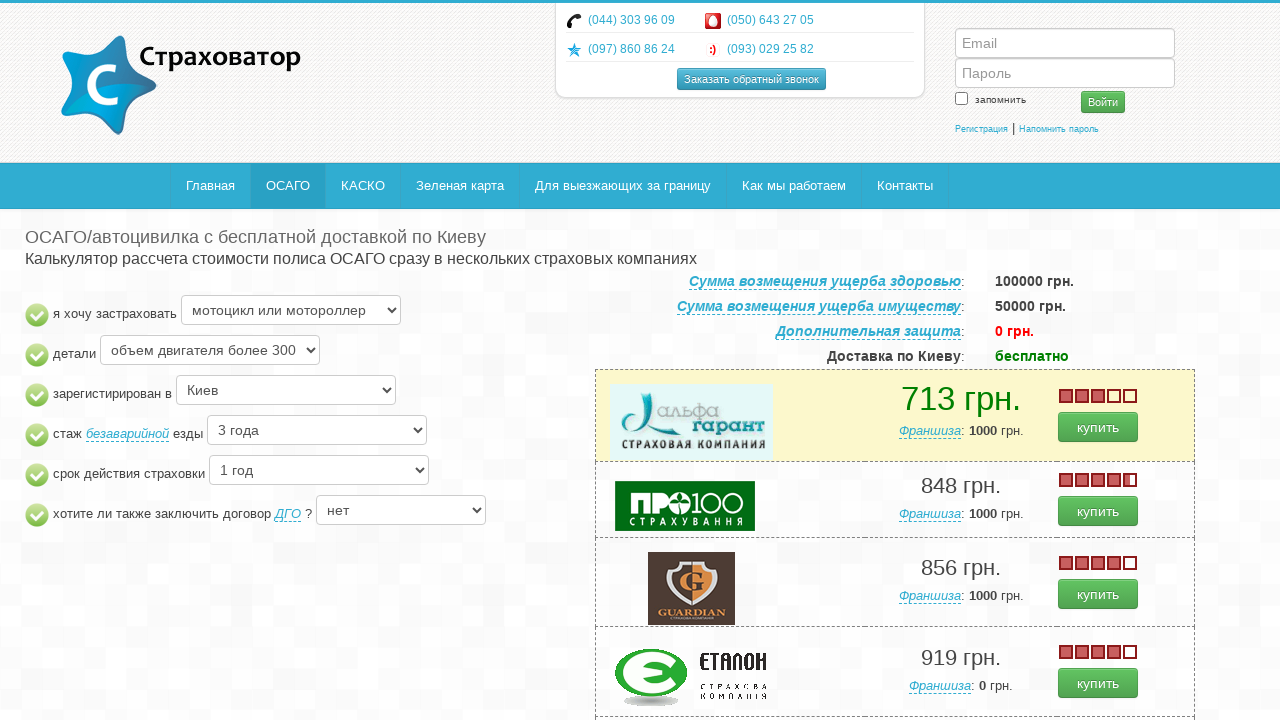

Selected years without crash: third option (index 2) on #no_crash_years_qty
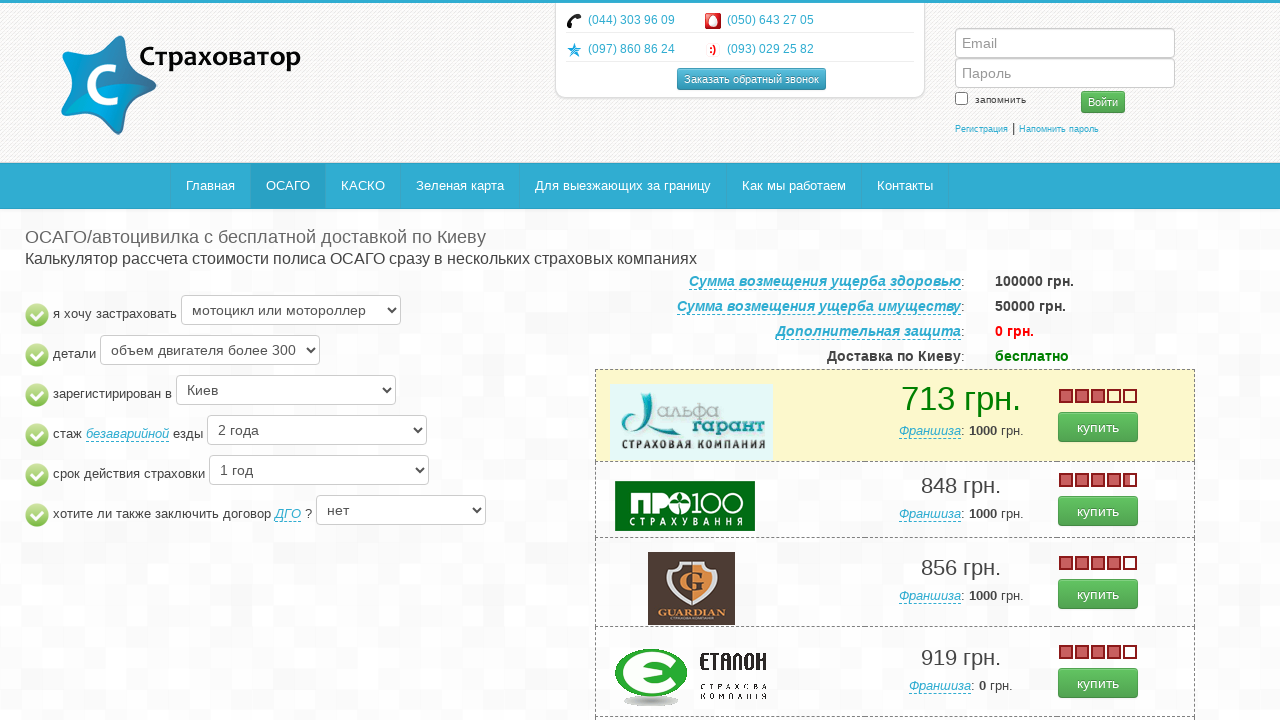

Selected period: 7 on #period
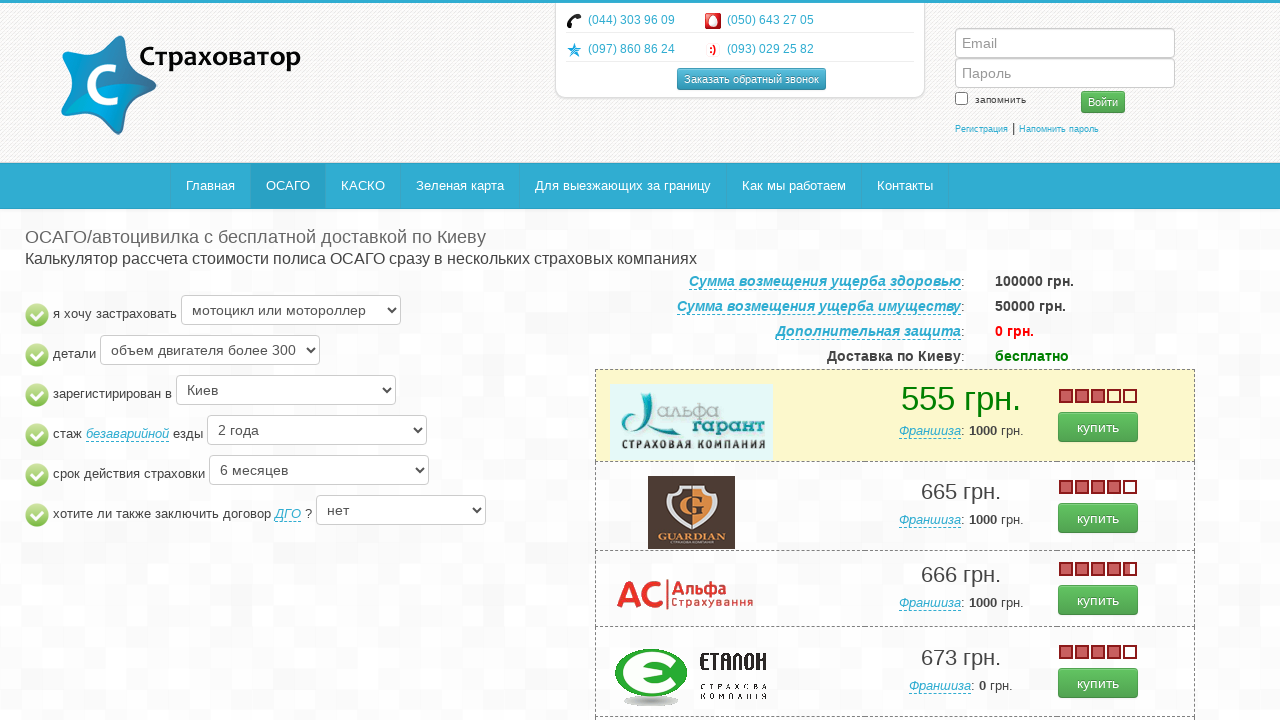

Selected additional coverage (DGO): yes, 200,000 UAH (да, на 200 000 грн) on #dgo
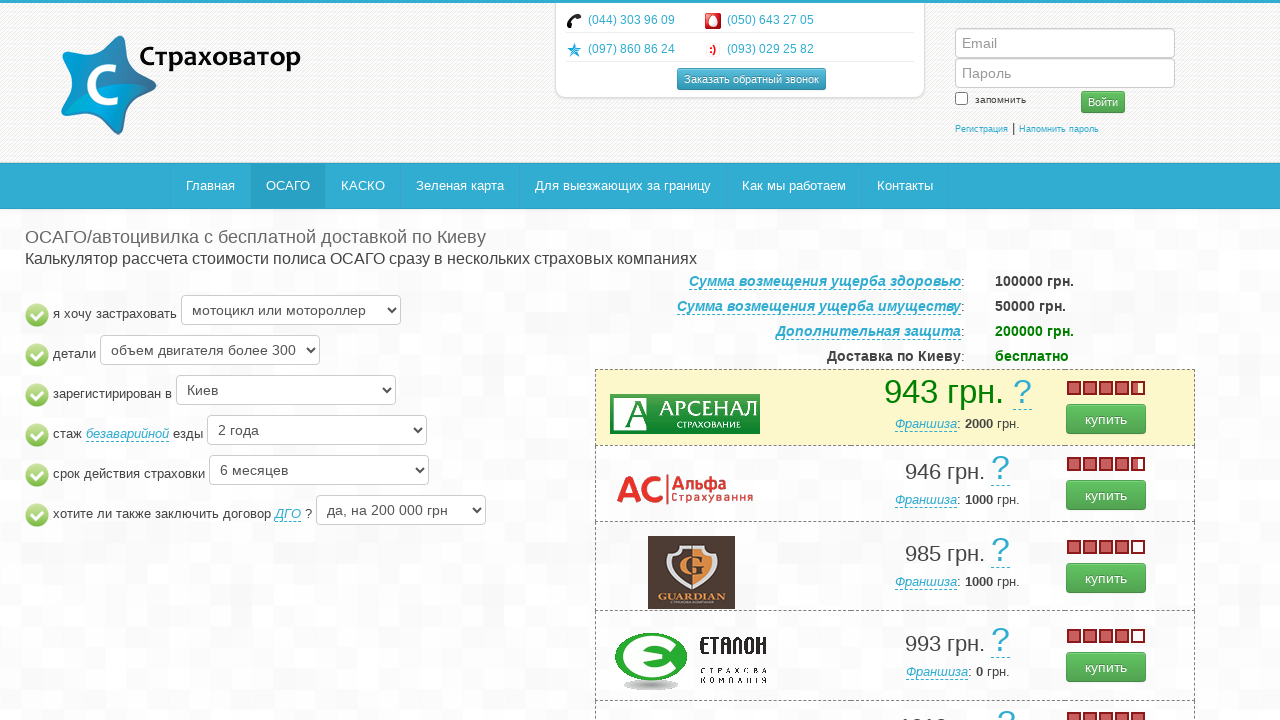

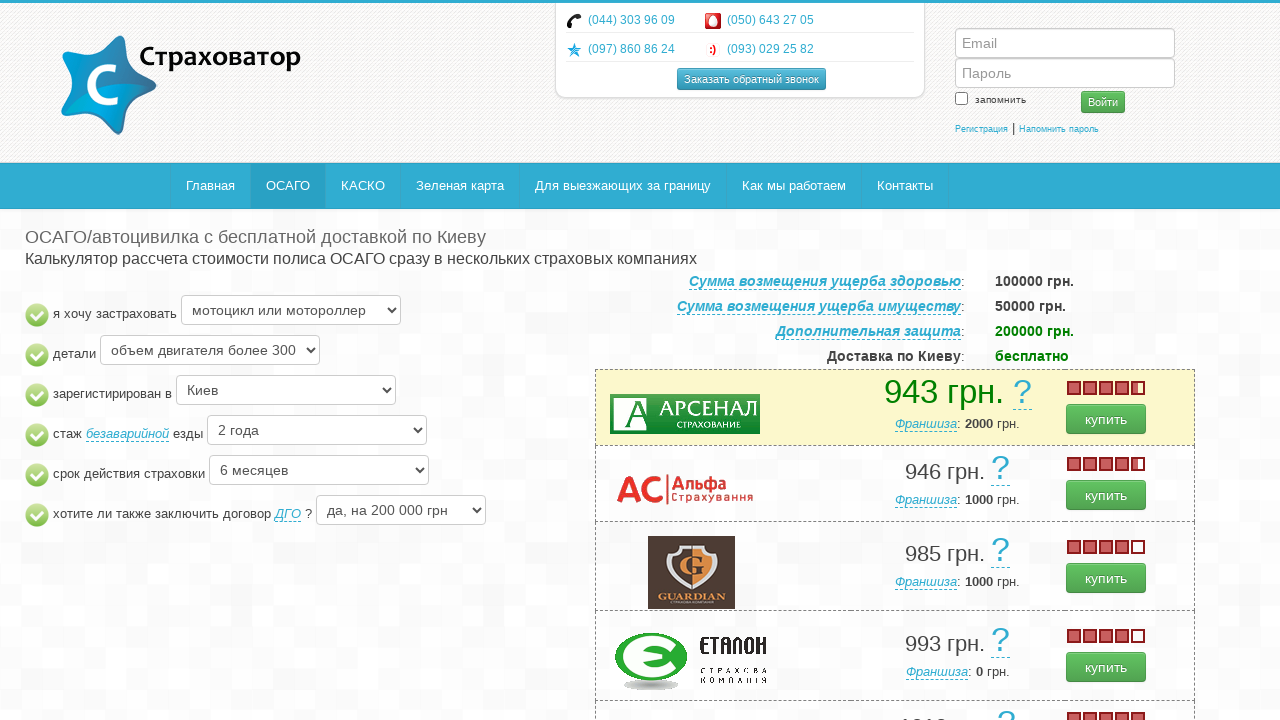